Tests various button component properties and interactions including getting position, color, size, and clicking a button on the Leafground demo page

Starting URL: https://www.leafground.com/button.xhtml

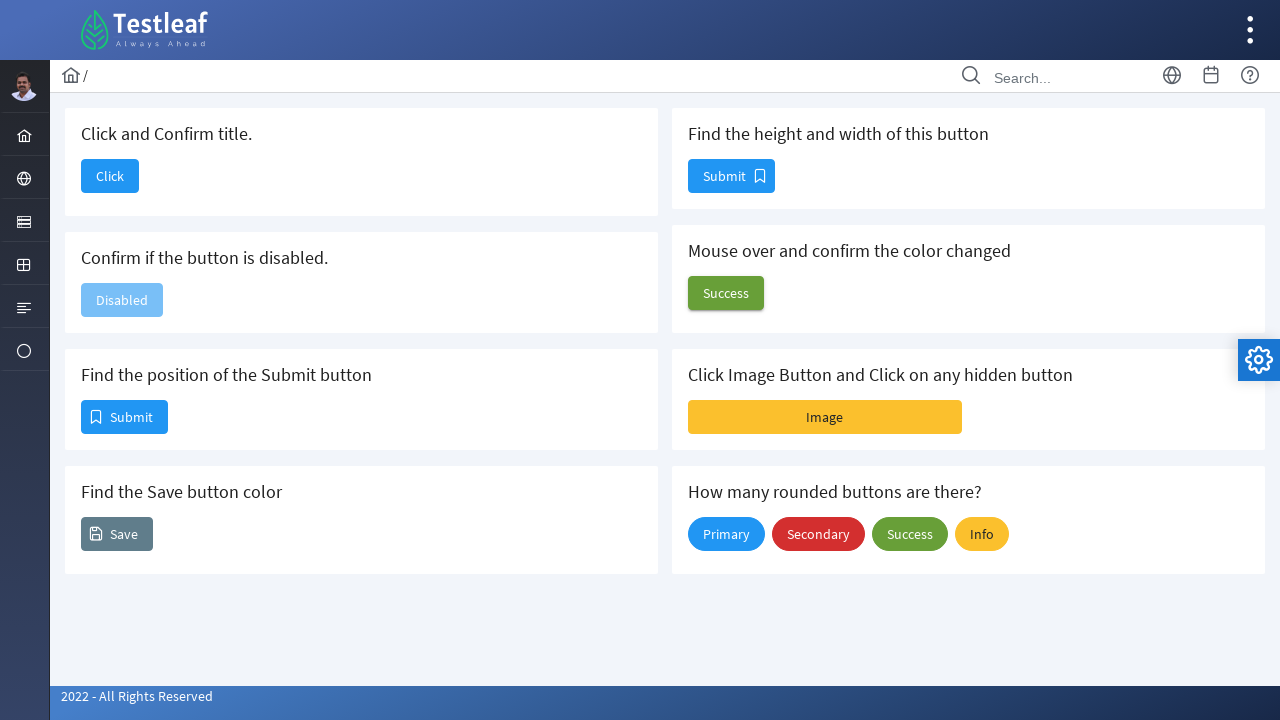

Retrieved bounding box of position button
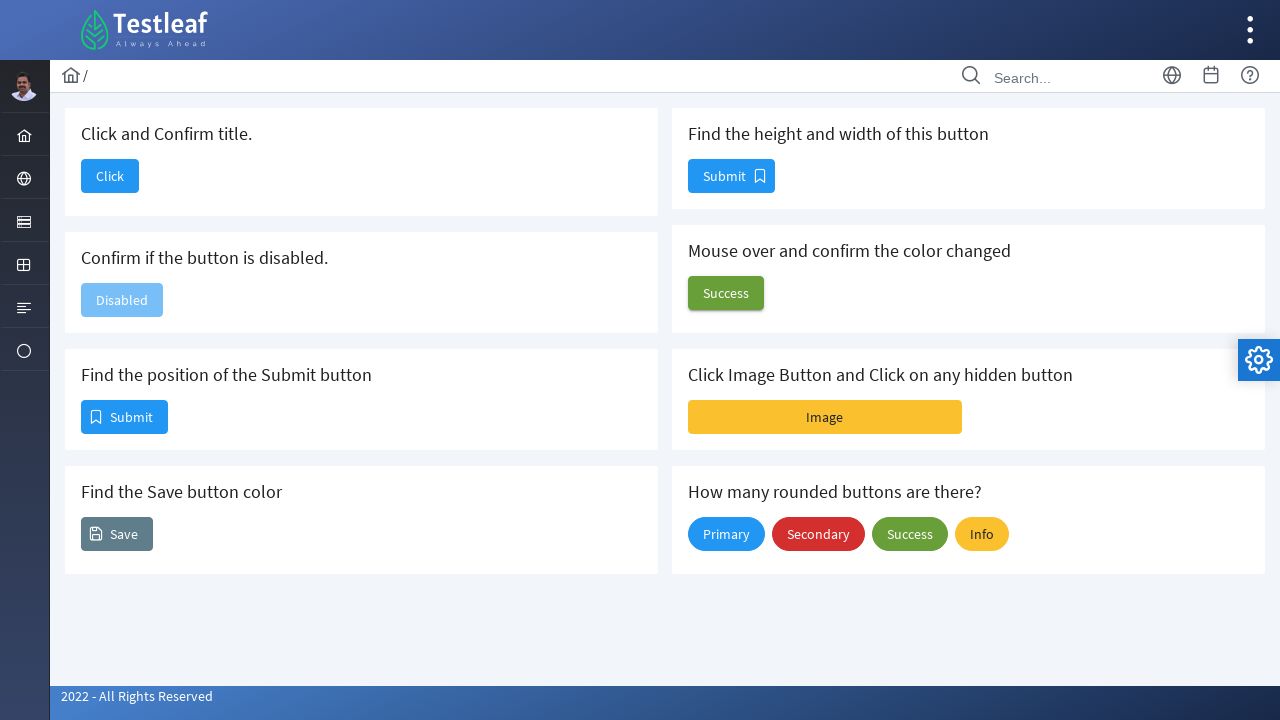

Retrieved background color of color button
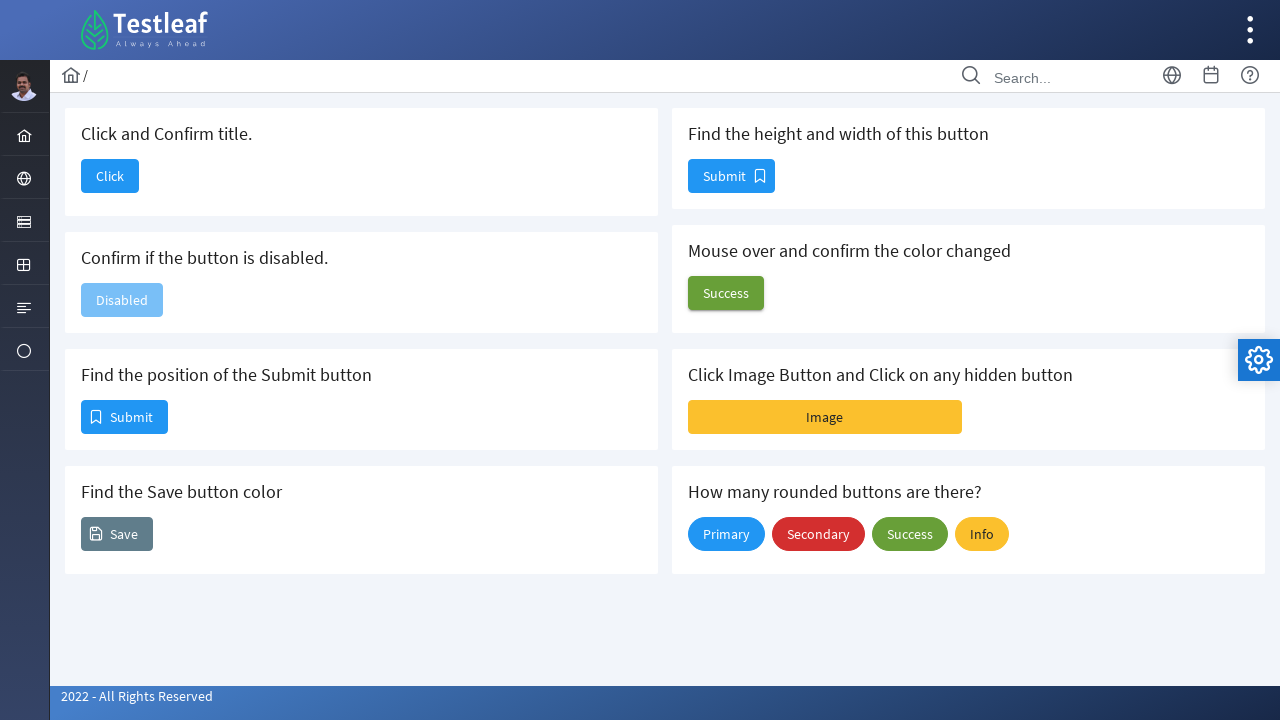

Retrieved background style of color button
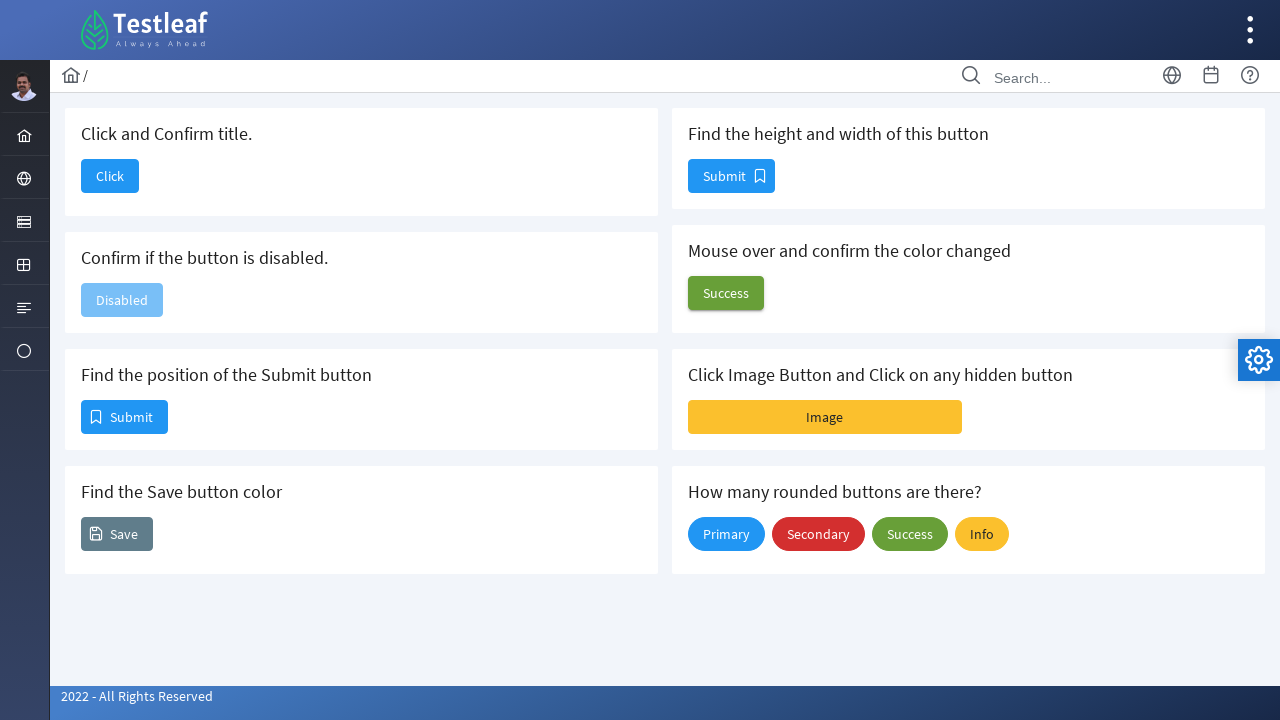

Retrieved bounding box of size button
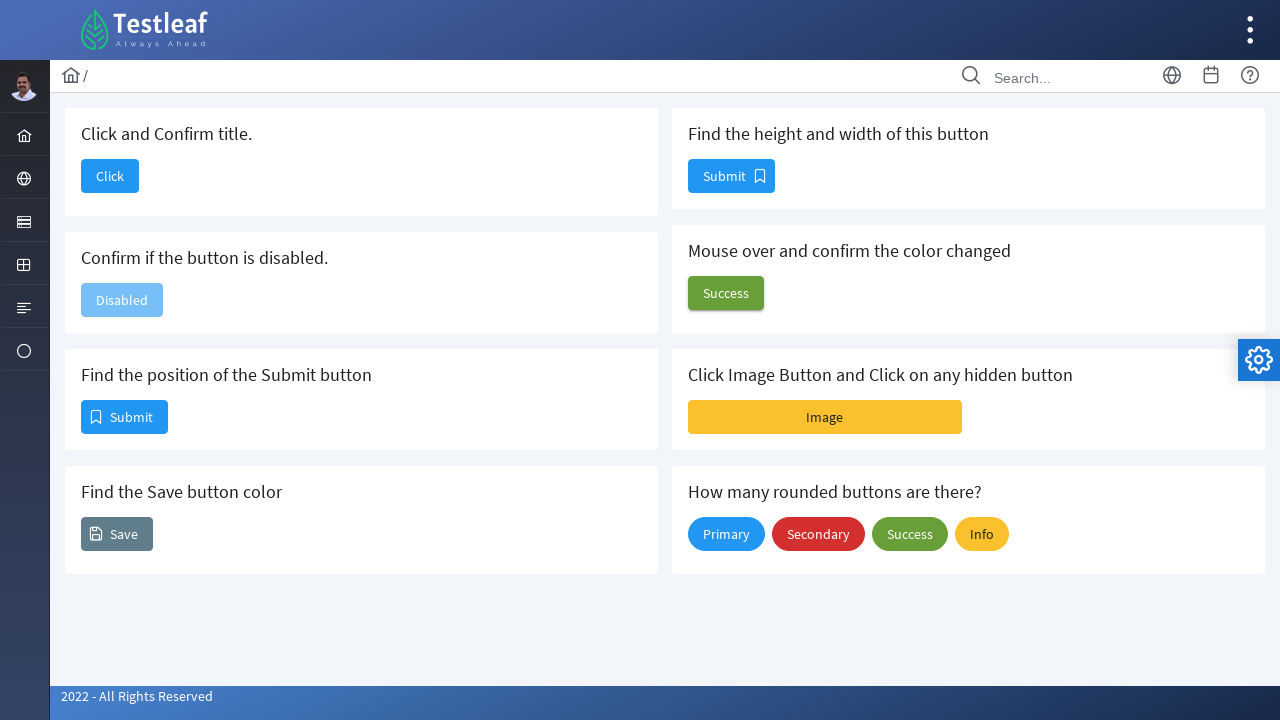

Clicked the clickable button at (110, 176) on #j_idt88\:j_idt90
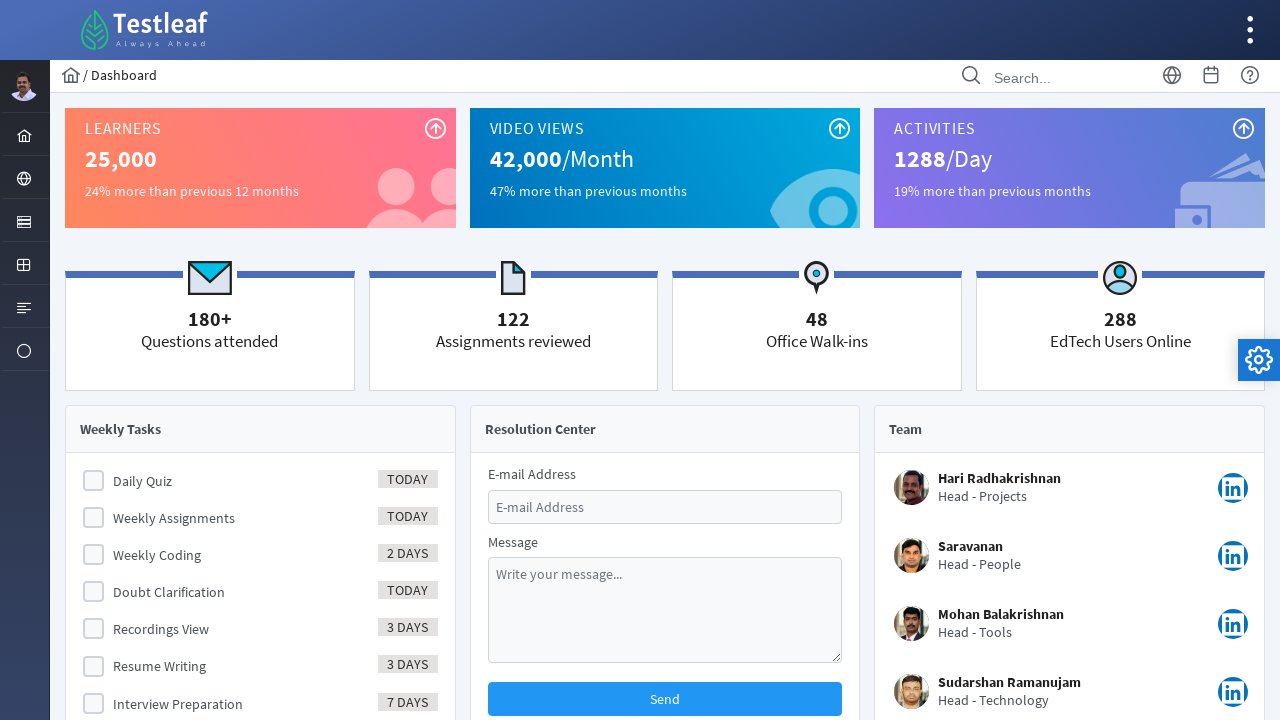

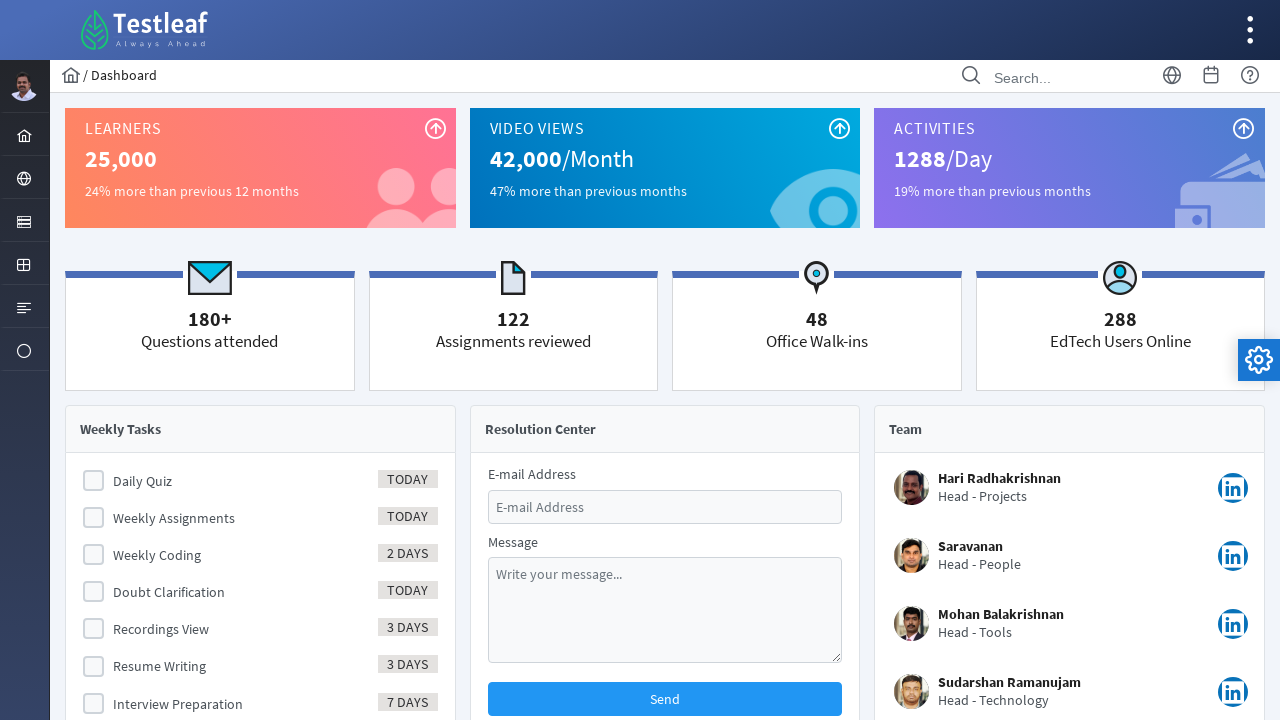